Tests multiple file downloads by clicking download buttons for different file types

Starting URL: https://letcode.in/file

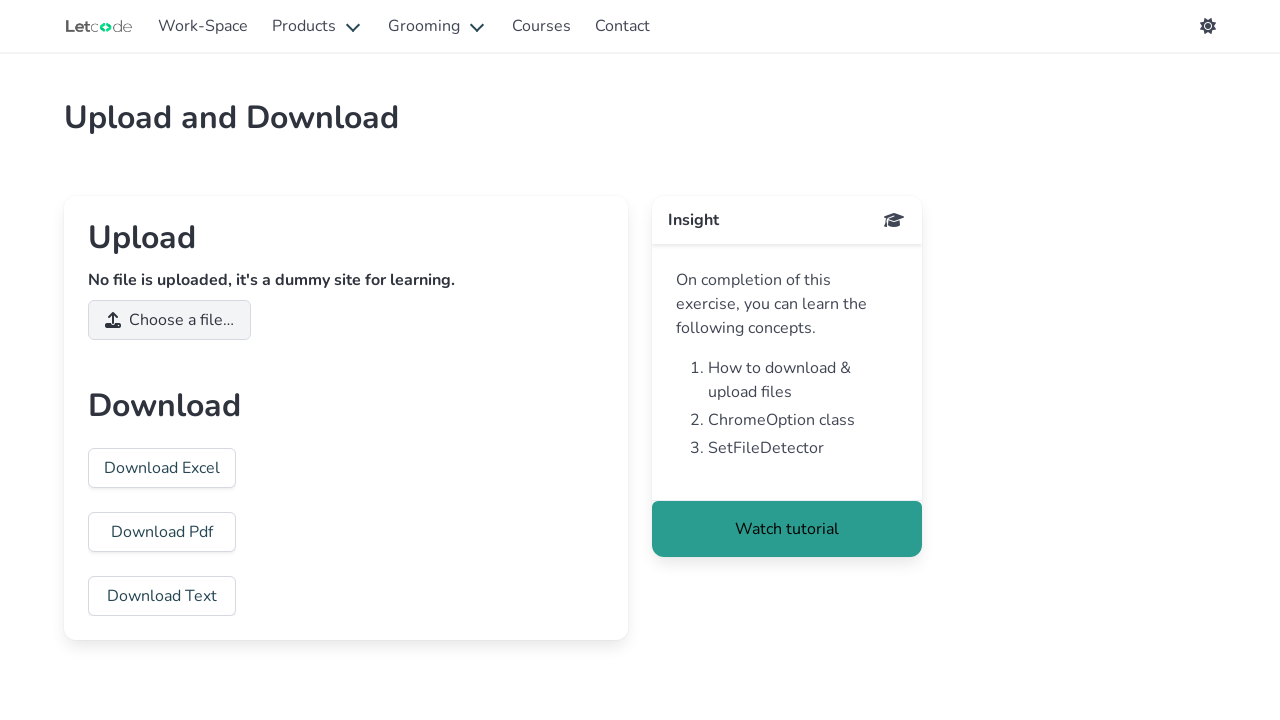

Clicked XLS file download button at (162, 468) on #xls
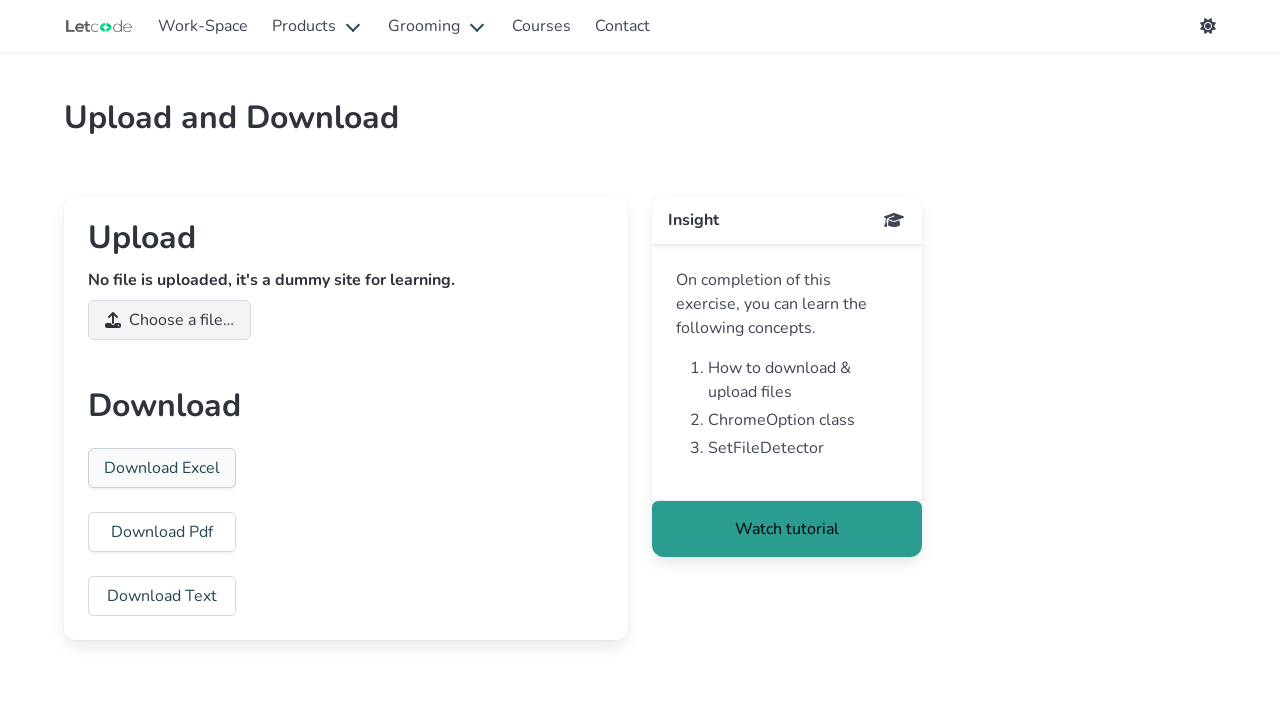

Clicked PDF file download button at (162, 532) on #pdf
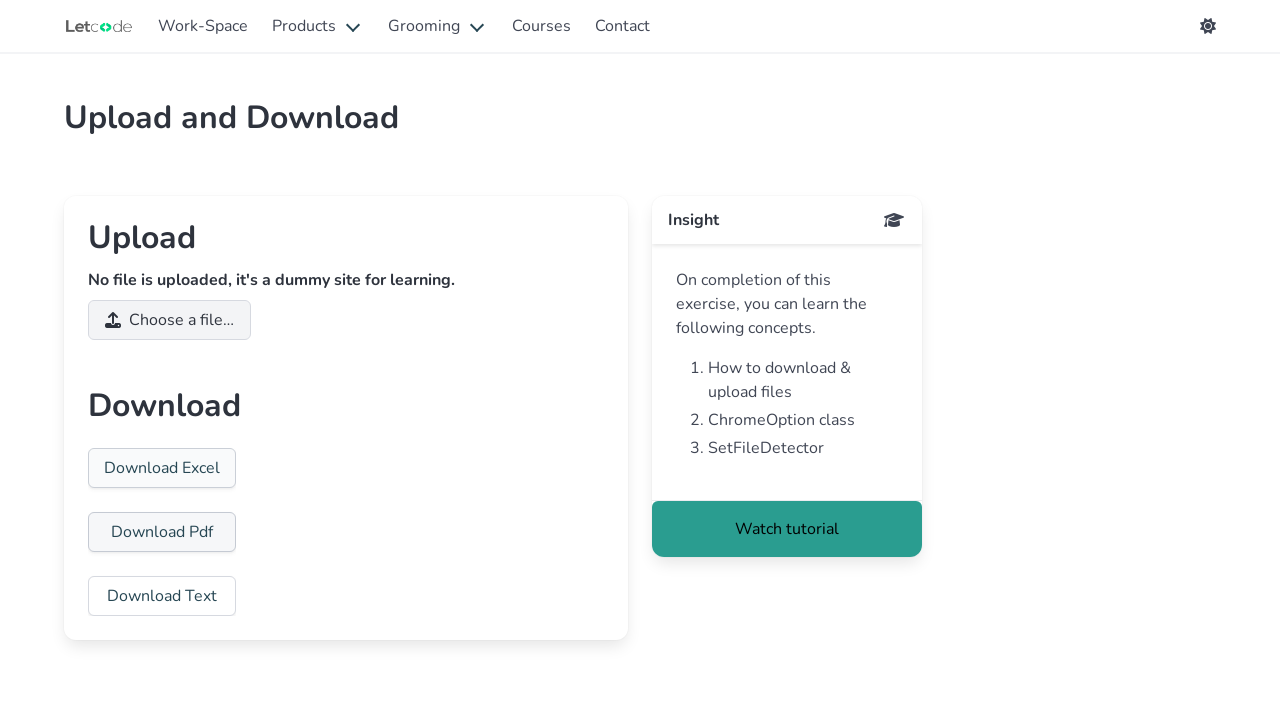

Clicked TXT file download button at (162, 596) on #txt
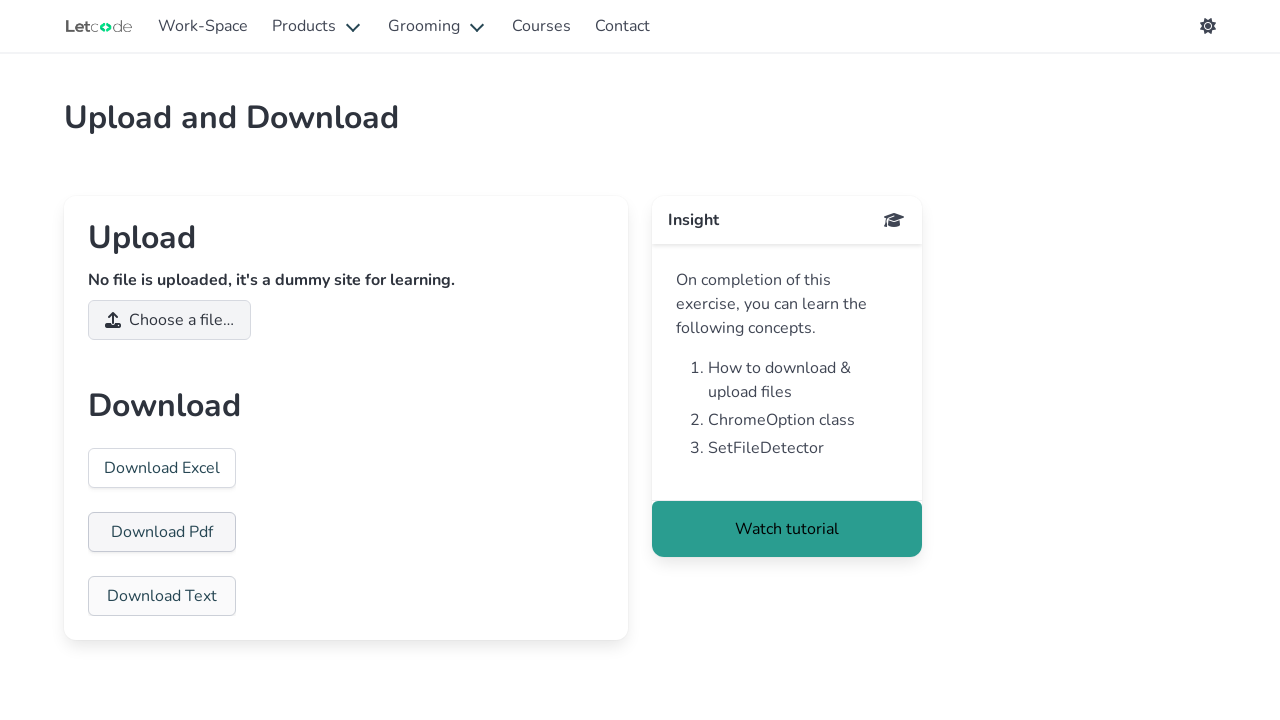

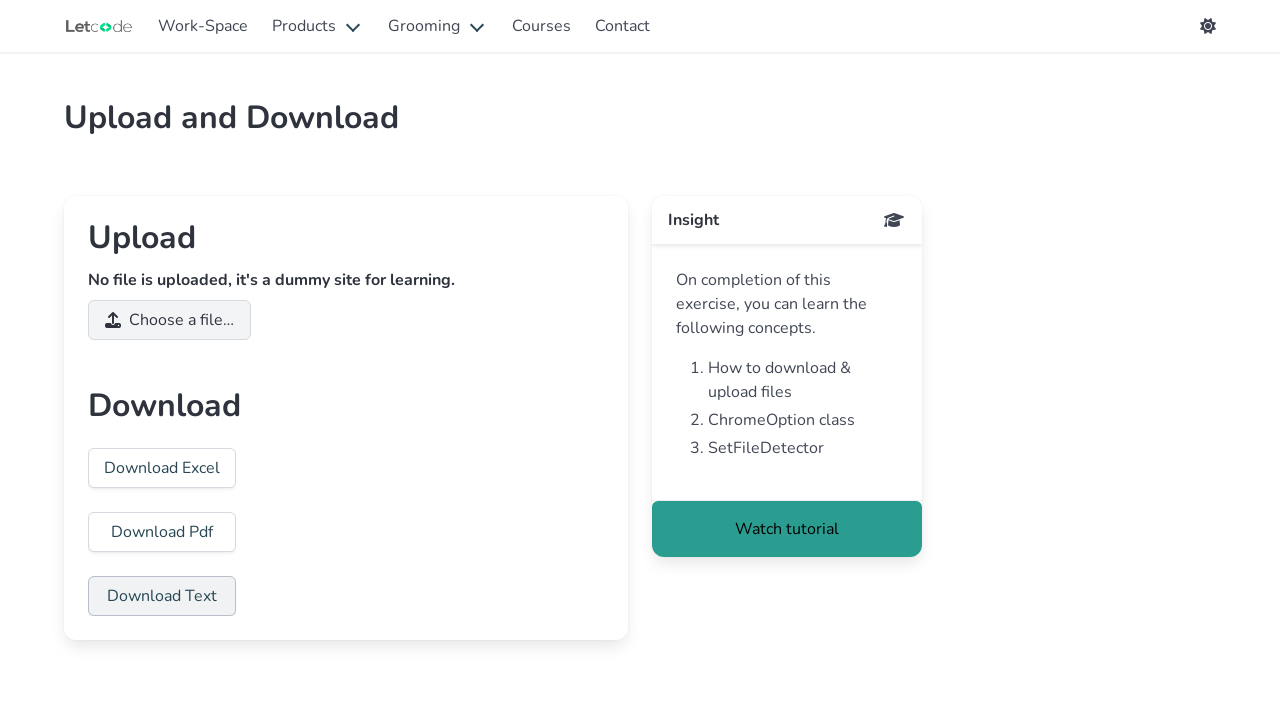